Tests marking individual todo items as complete by checking their checkboxes.

Starting URL: https://demo.playwright.dev/todomvc

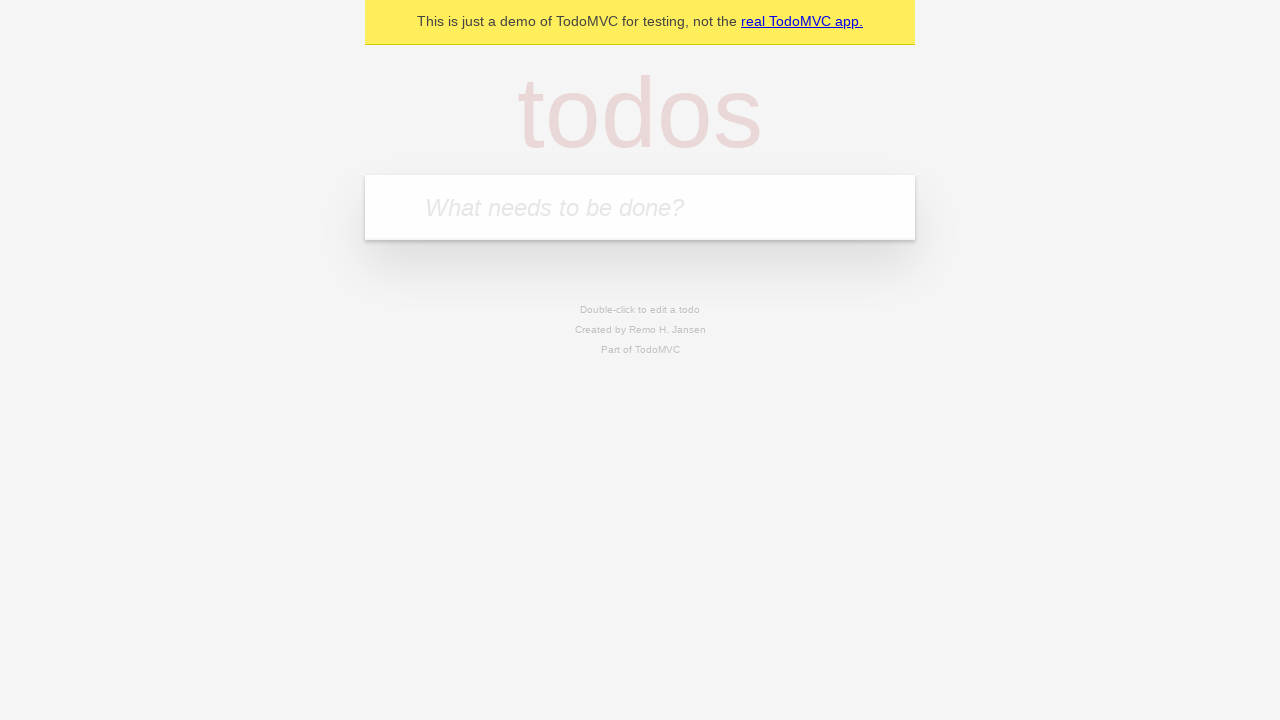

Located the 'What needs to be done?' input field
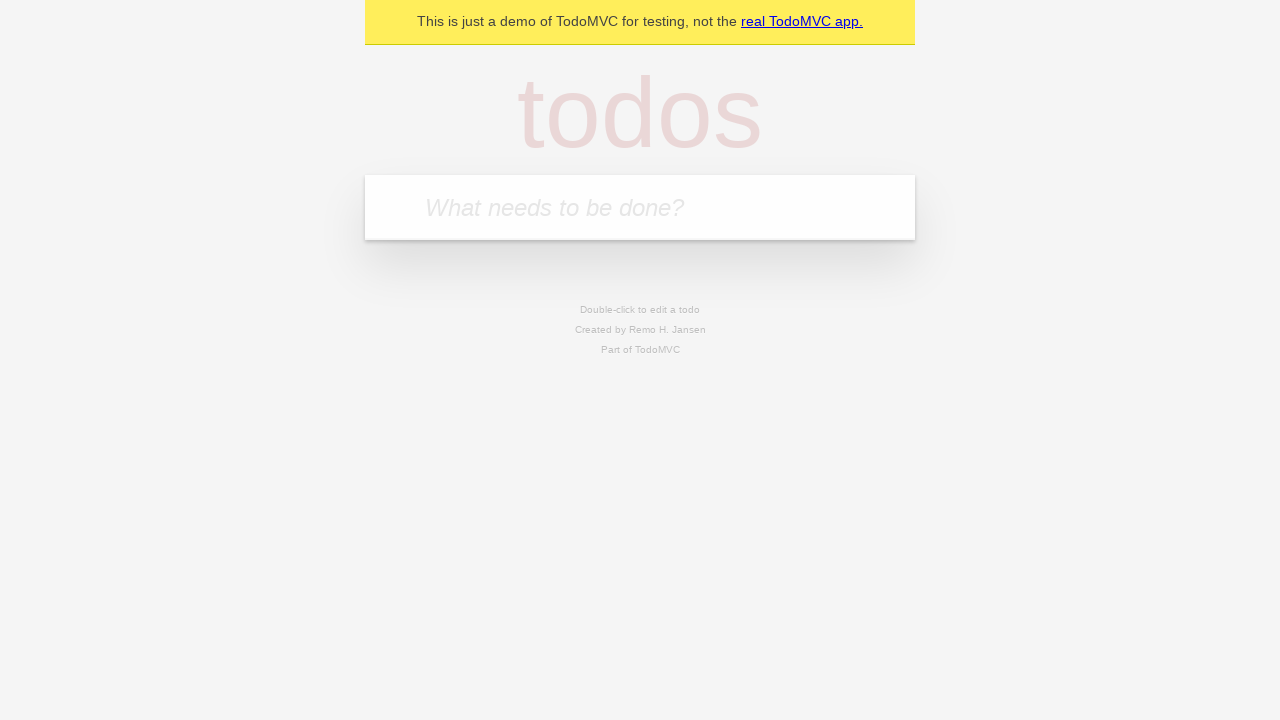

Filled first todo item: 'buy some cheese' on internal:attr=[placeholder="What needs to be done?"i]
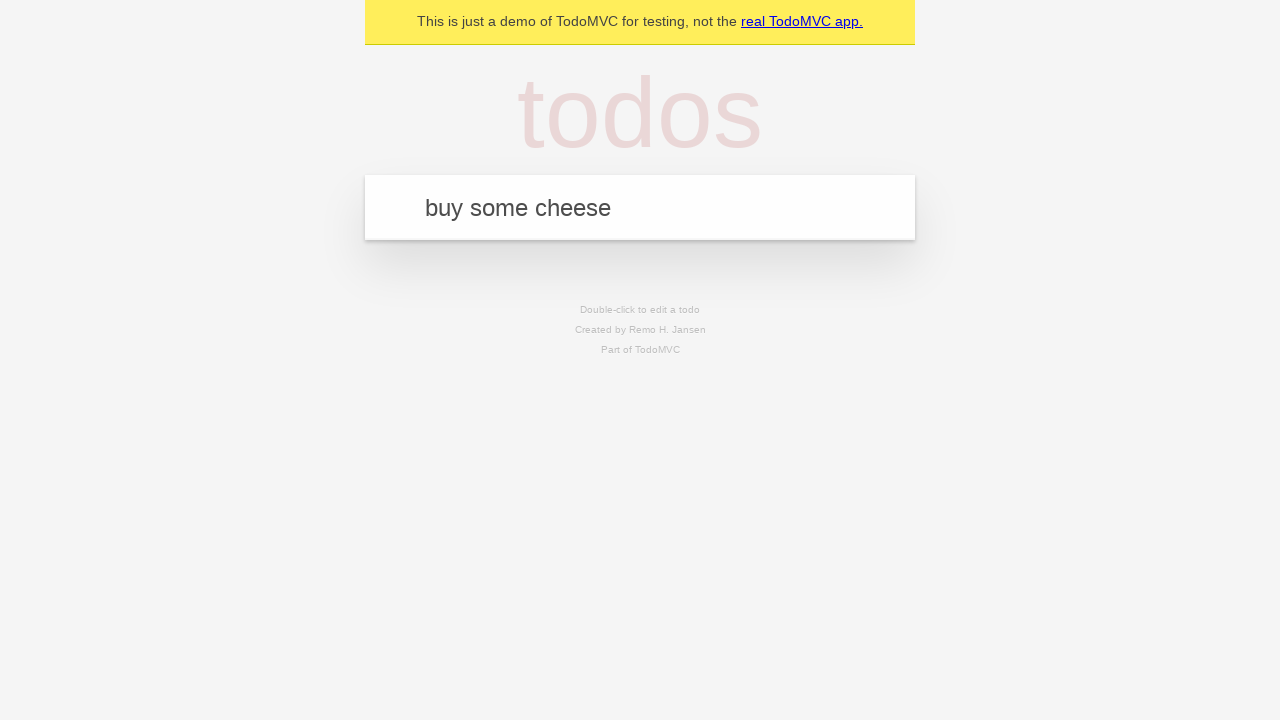

Pressed Enter to create first todo item on internal:attr=[placeholder="What needs to be done?"i]
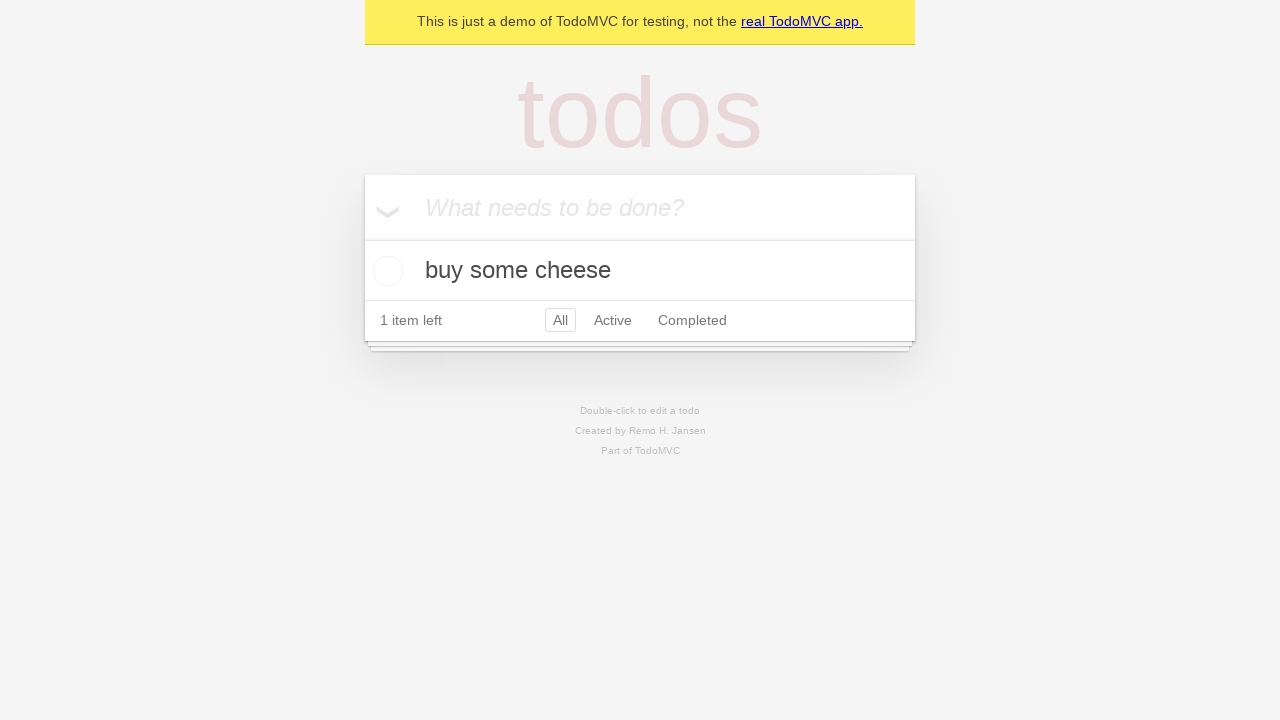

Filled second todo item: 'feed the cat' on internal:attr=[placeholder="What needs to be done?"i]
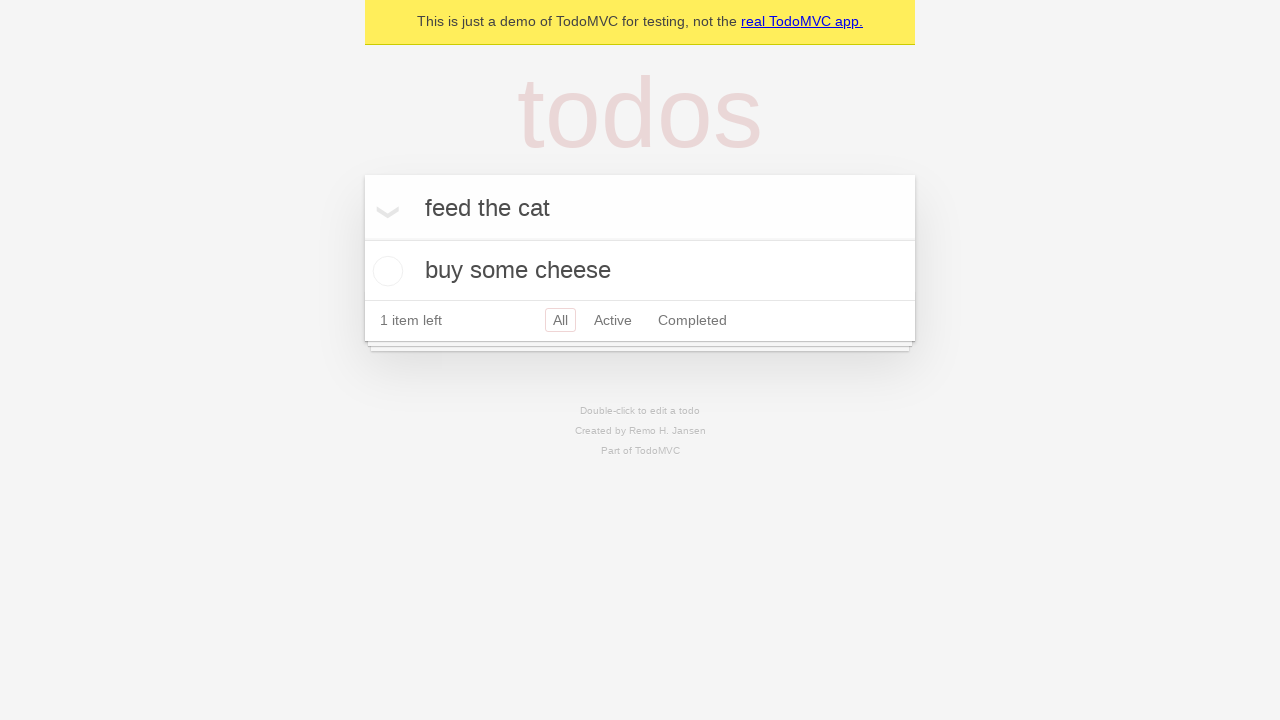

Pressed Enter to create second todo item on internal:attr=[placeholder="What needs to be done?"i]
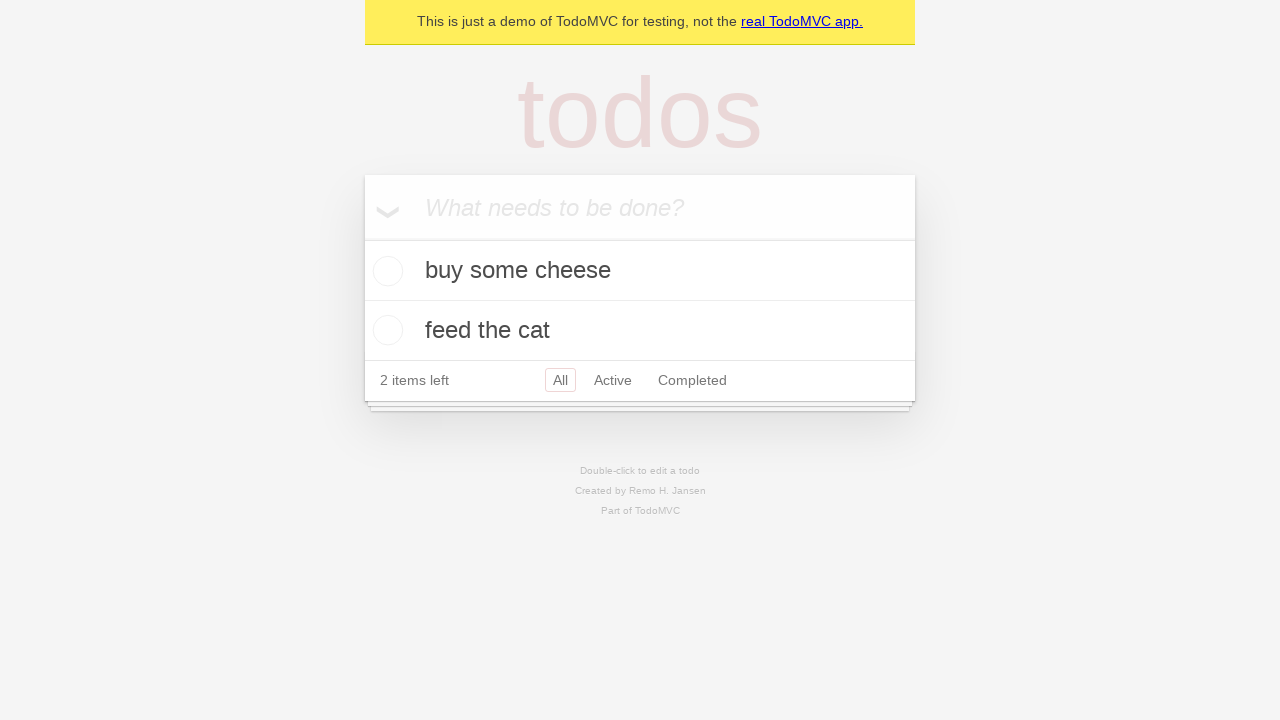

Located first todo item
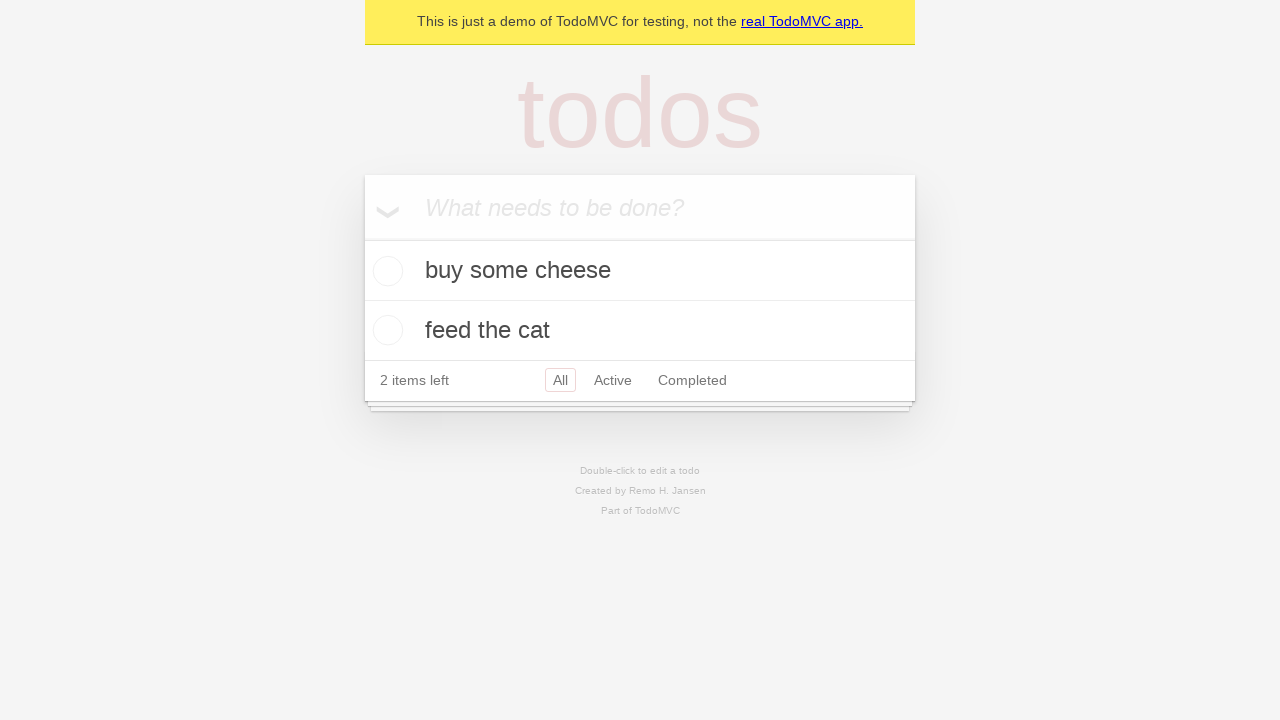

Checked the first todo item as complete at (385, 271) on internal:testid=[data-testid="todo-item"s] >> nth=0 >> internal:role=checkbox
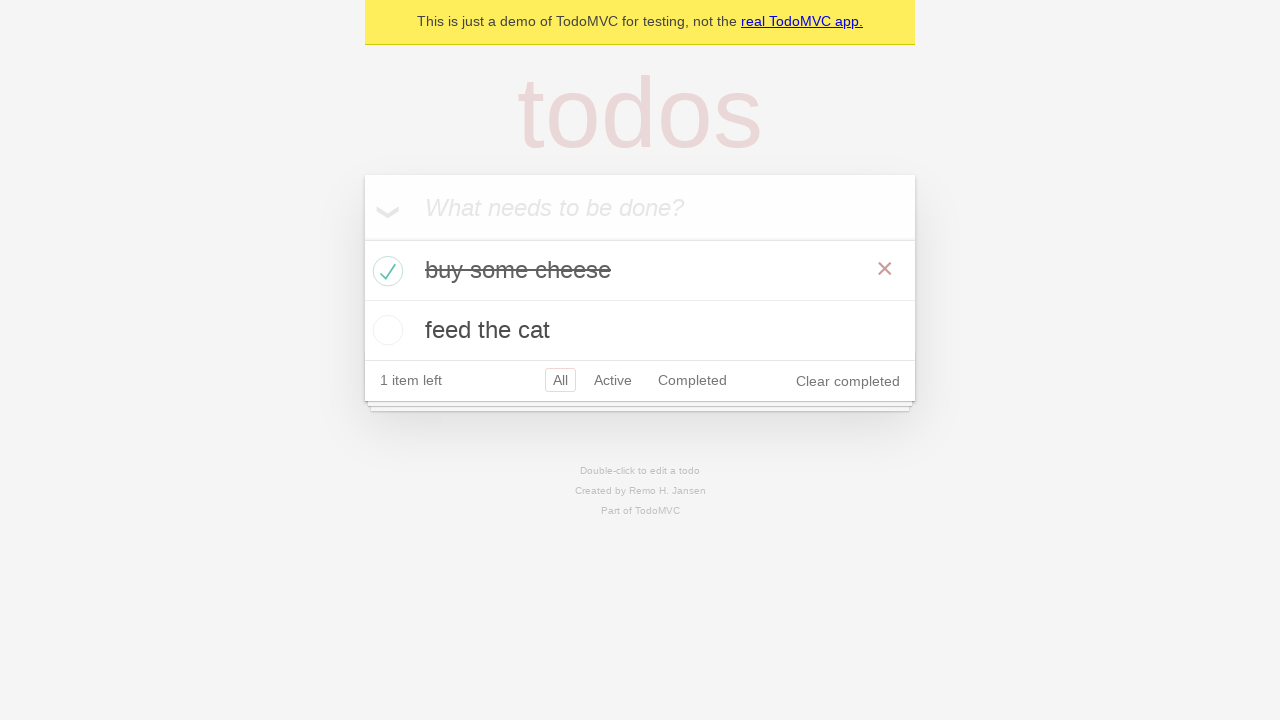

Located second todo item
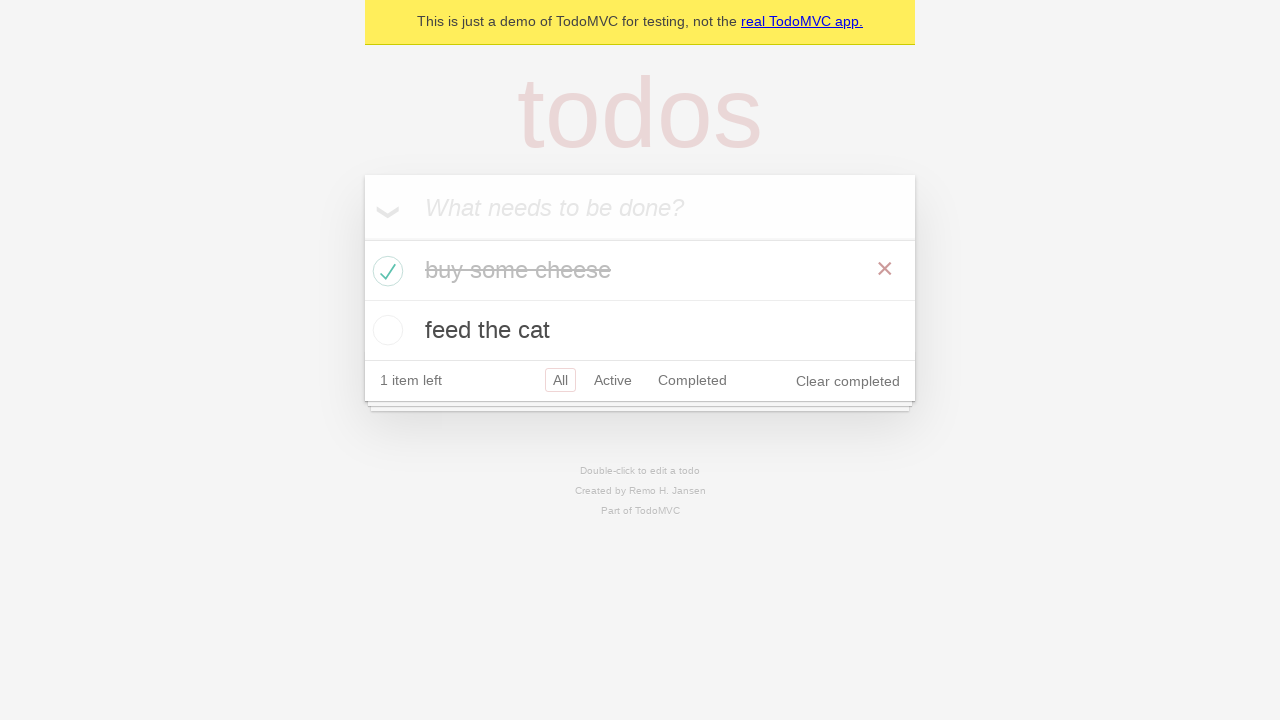

Checked the second todo item as complete at (385, 330) on internal:testid=[data-testid="todo-item"s] >> nth=1 >> internal:role=checkbox
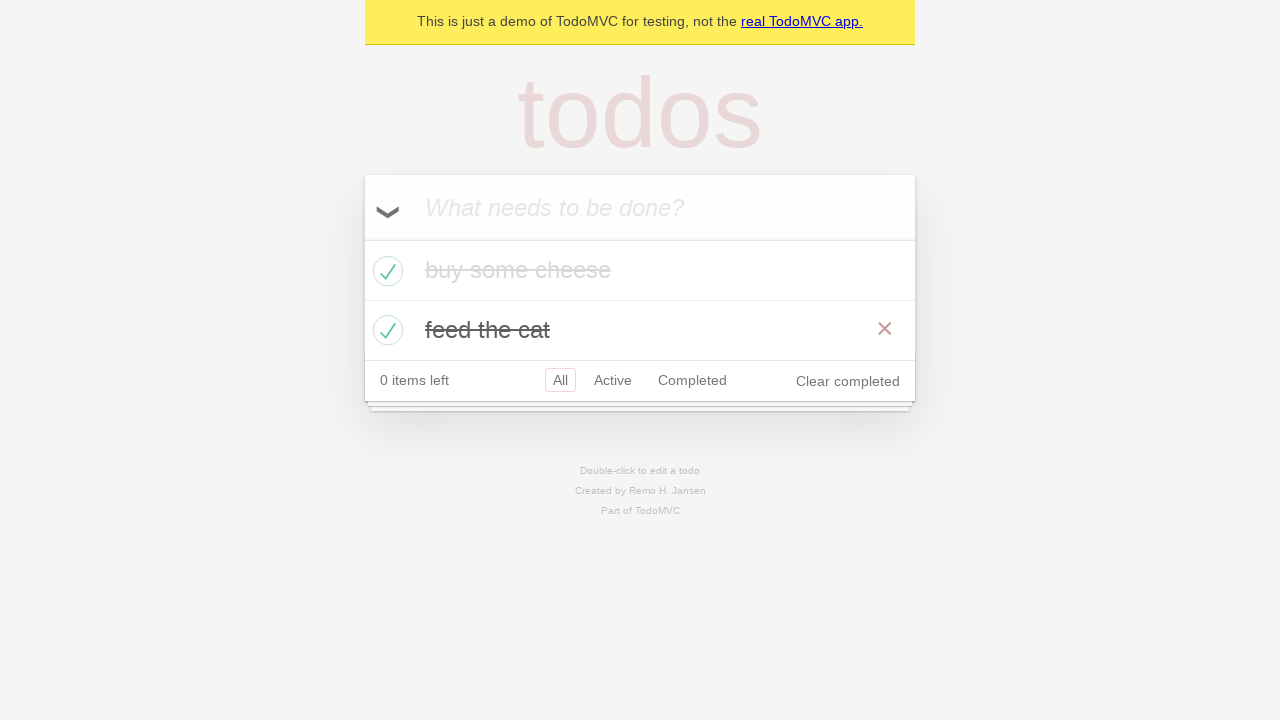

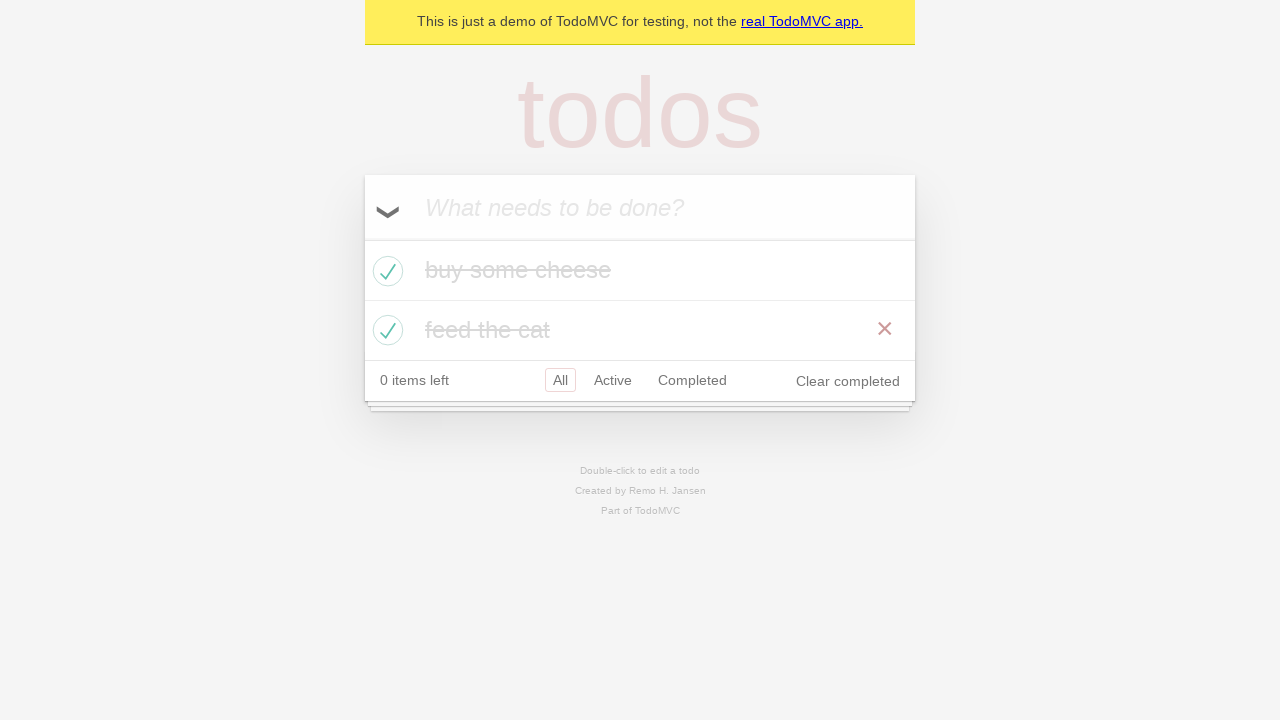